Navigates to Dynamic Loading Example 2, clicks Start, waits for loading to finish, and verifies "Hello World!" text is displayed

Starting URL: https://the-internet.herokuapp.com/

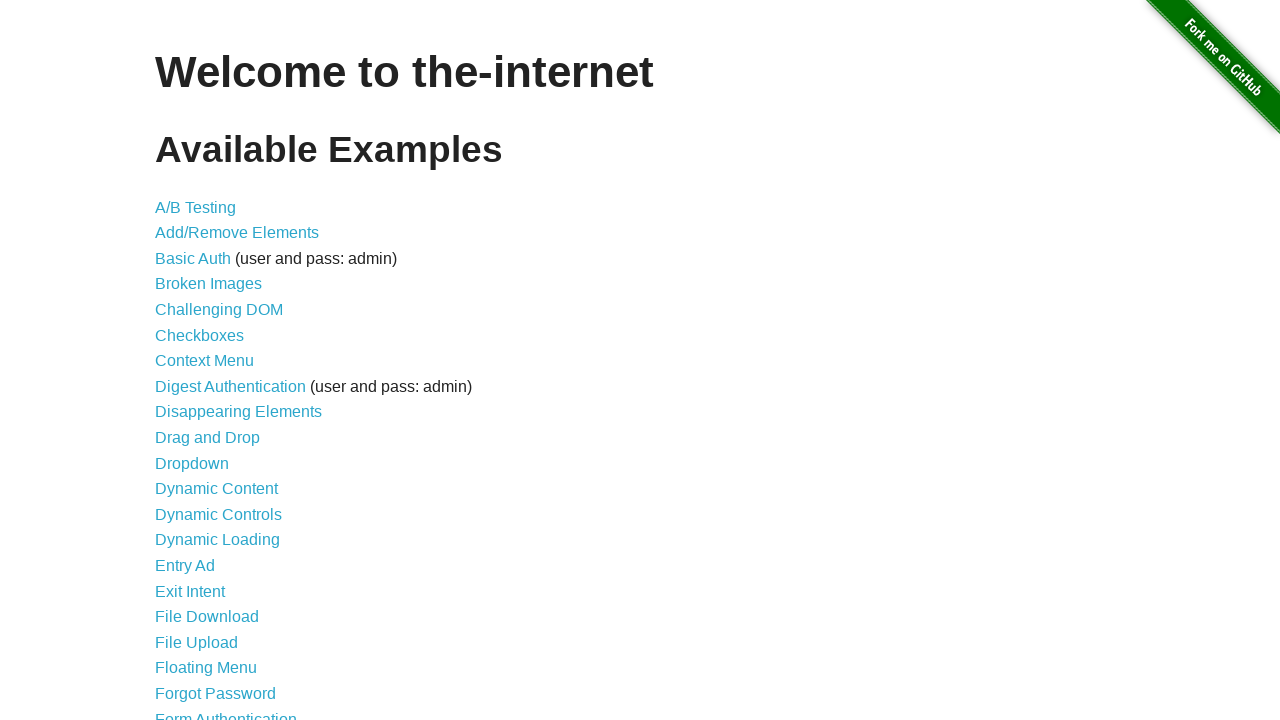

Clicked on Dynamic Loading link at (218, 540) on a[href='/dynamic_loading']
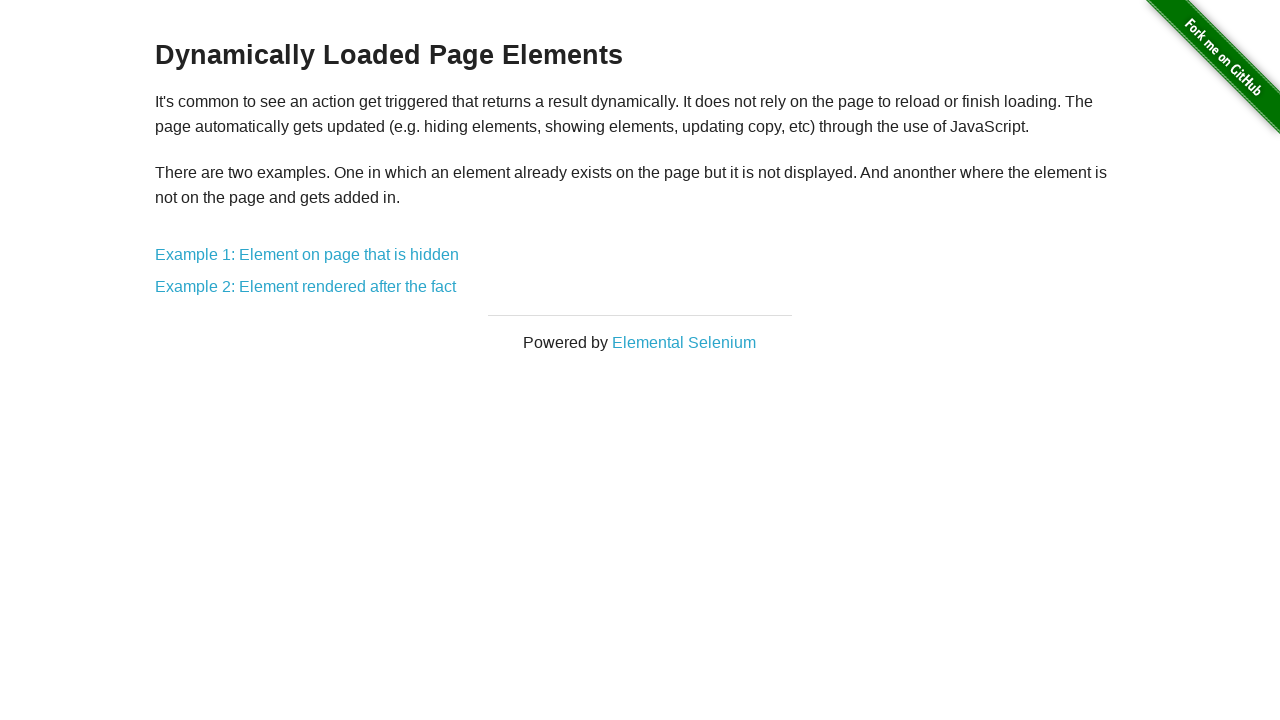

Waited for Example 2 link to be available
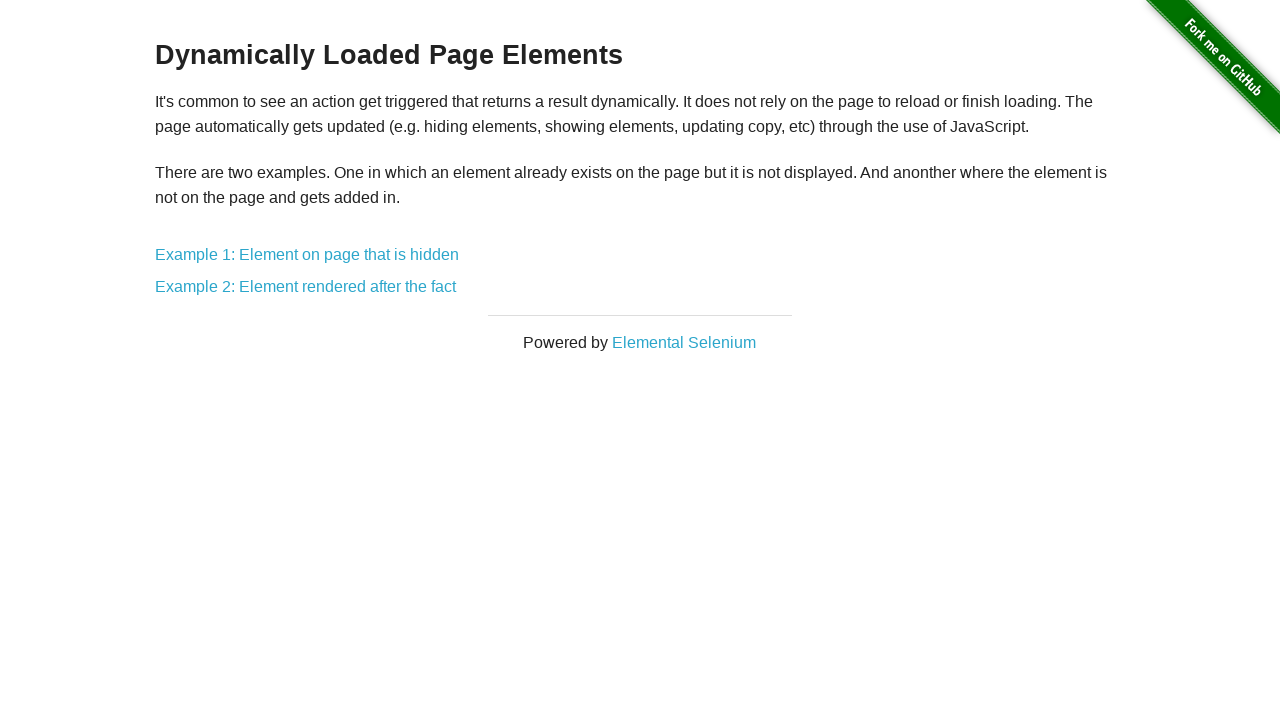

Clicked on Dynamic Loading Example 2 at (306, 287) on a[href='/dynamic_loading/2']
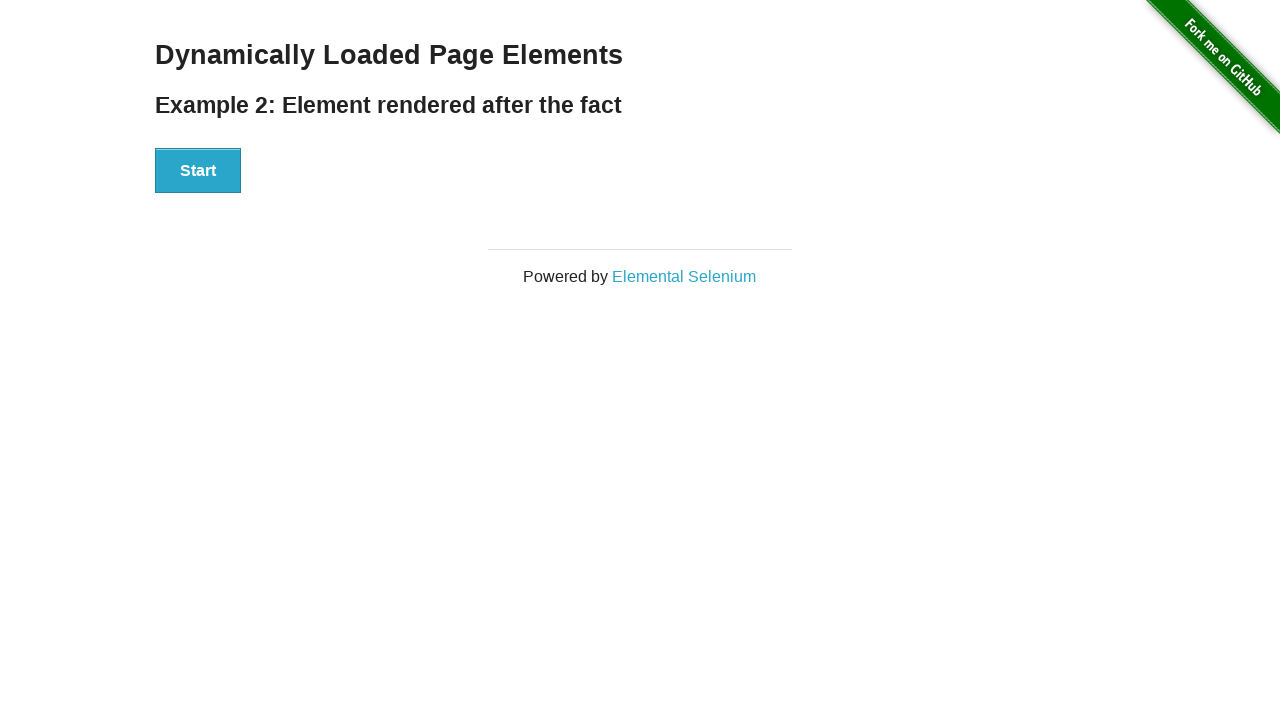

Waited for Start button to be available
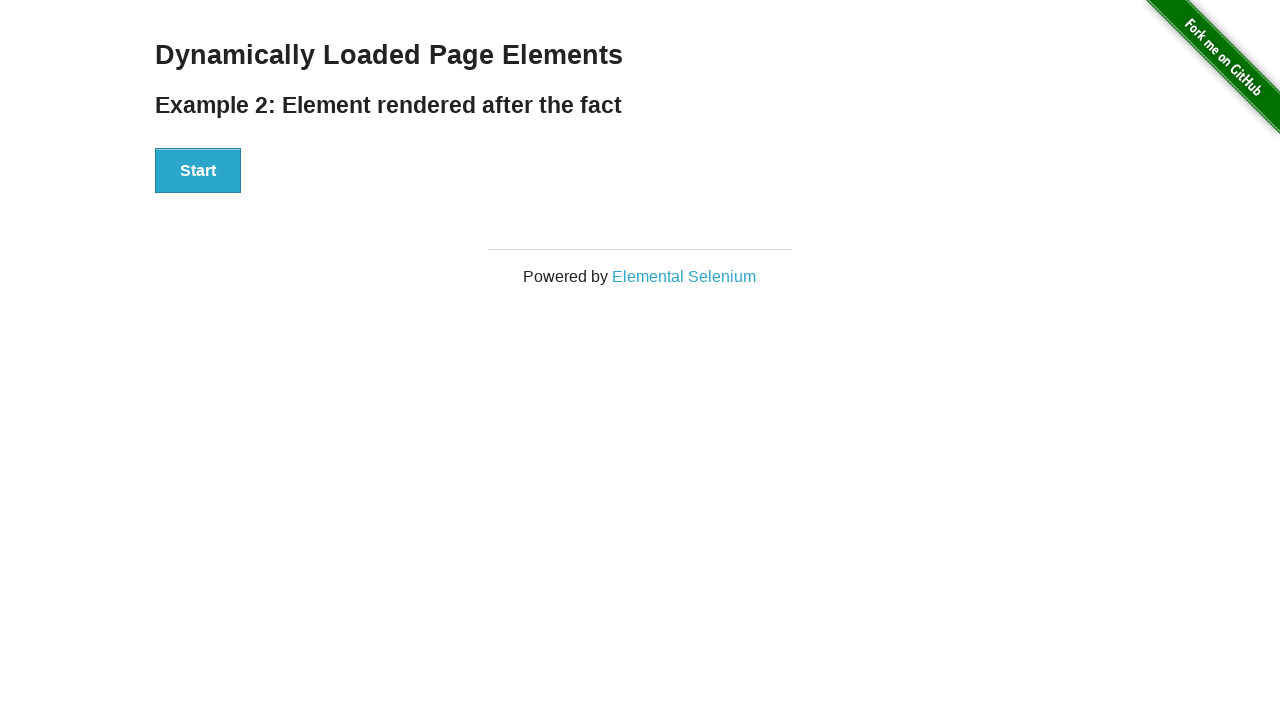

Clicked the Start button at (198, 171) on #start button
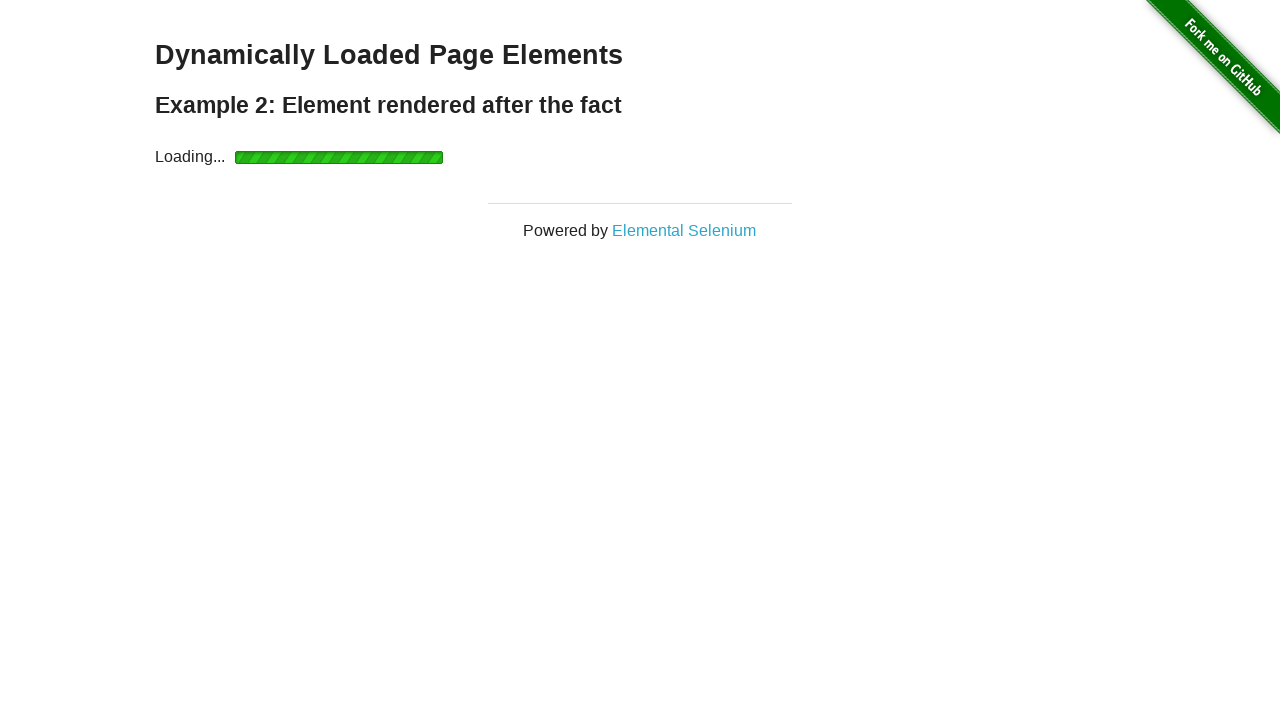

Waited for loading to finish and result text to appear
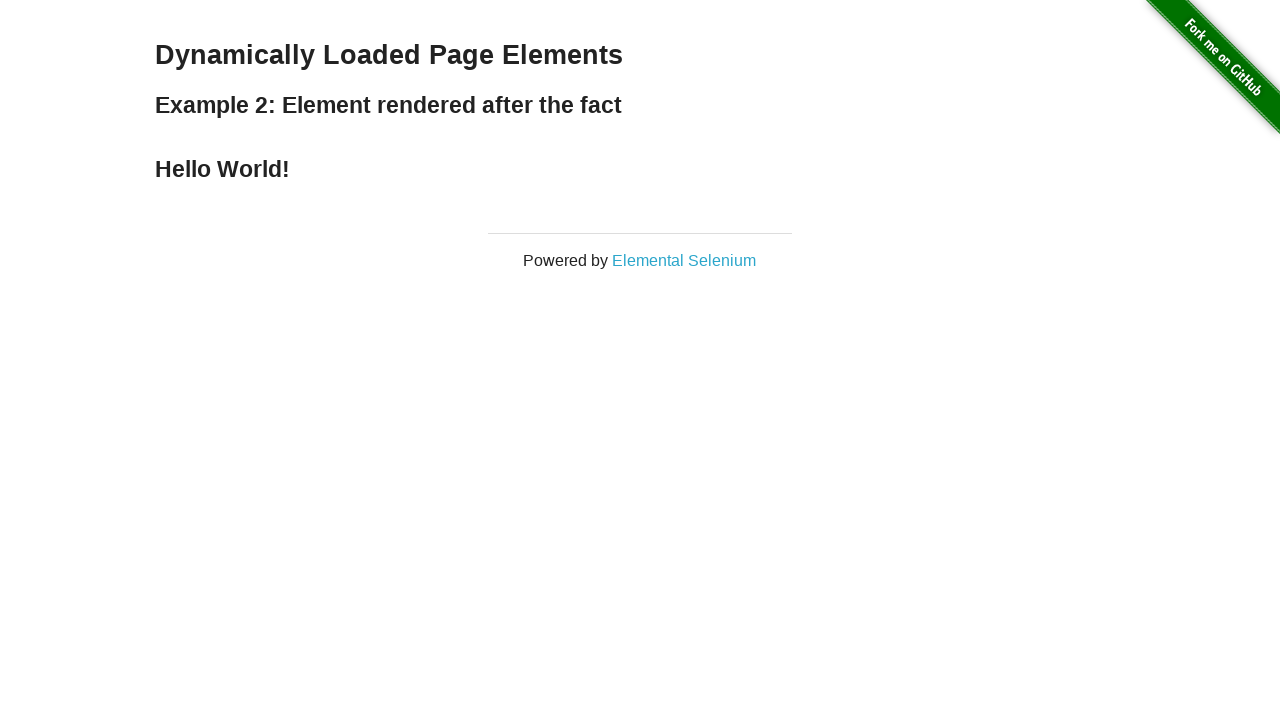

Retrieved finish text content: 'Hello World!'
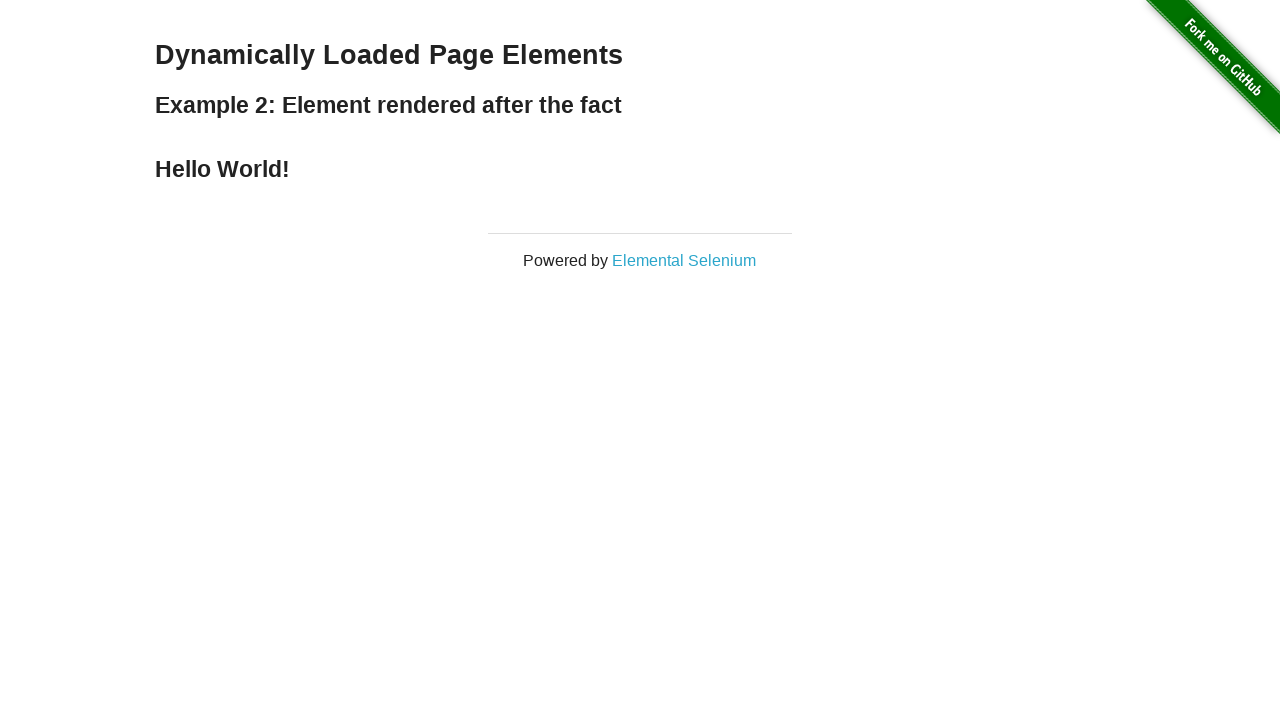

Verified that 'Hello World!' text is displayed
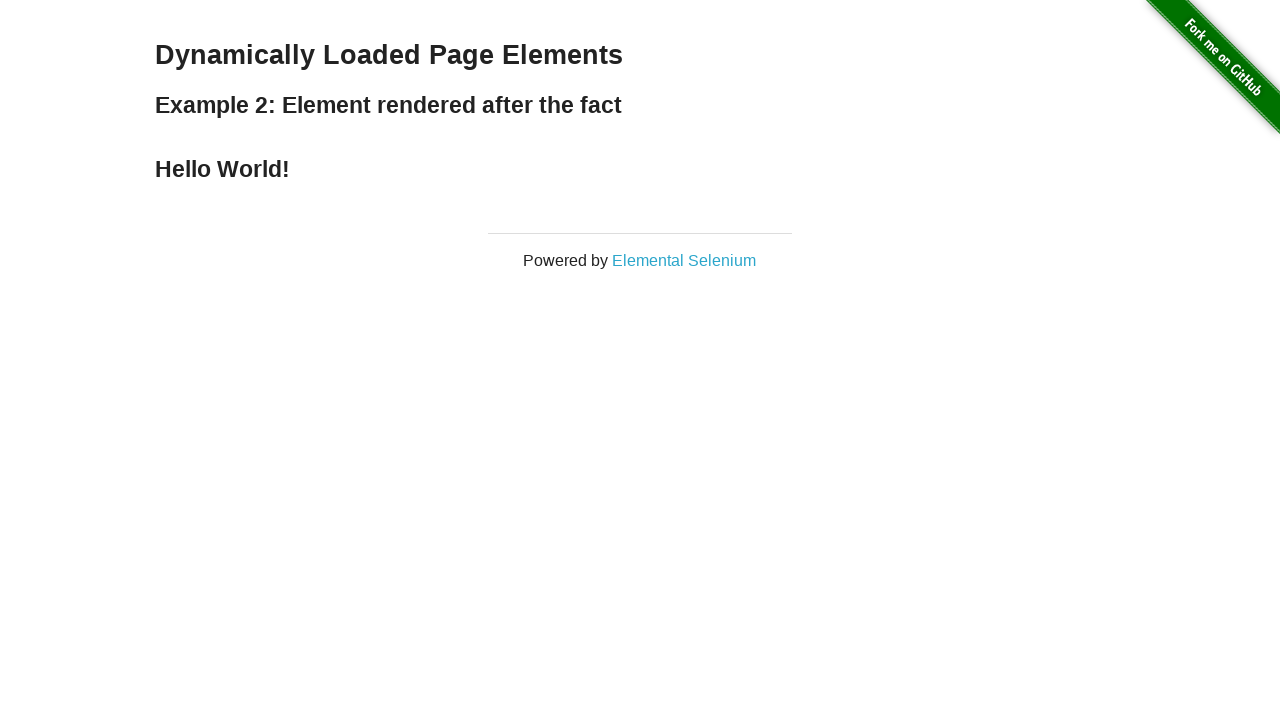

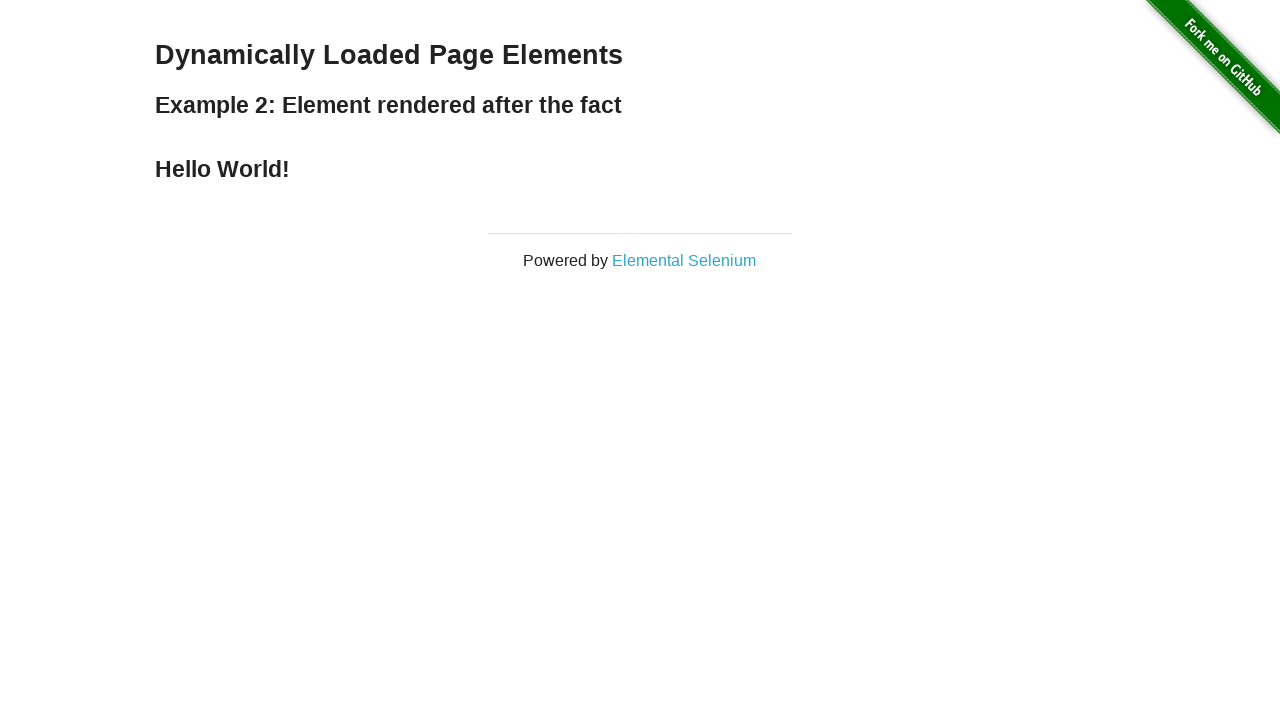